Tests keyboard interaction by pressing the Enter key on a key press testing page

Starting URL: http://the-internet.herokuapp.com/key_presses

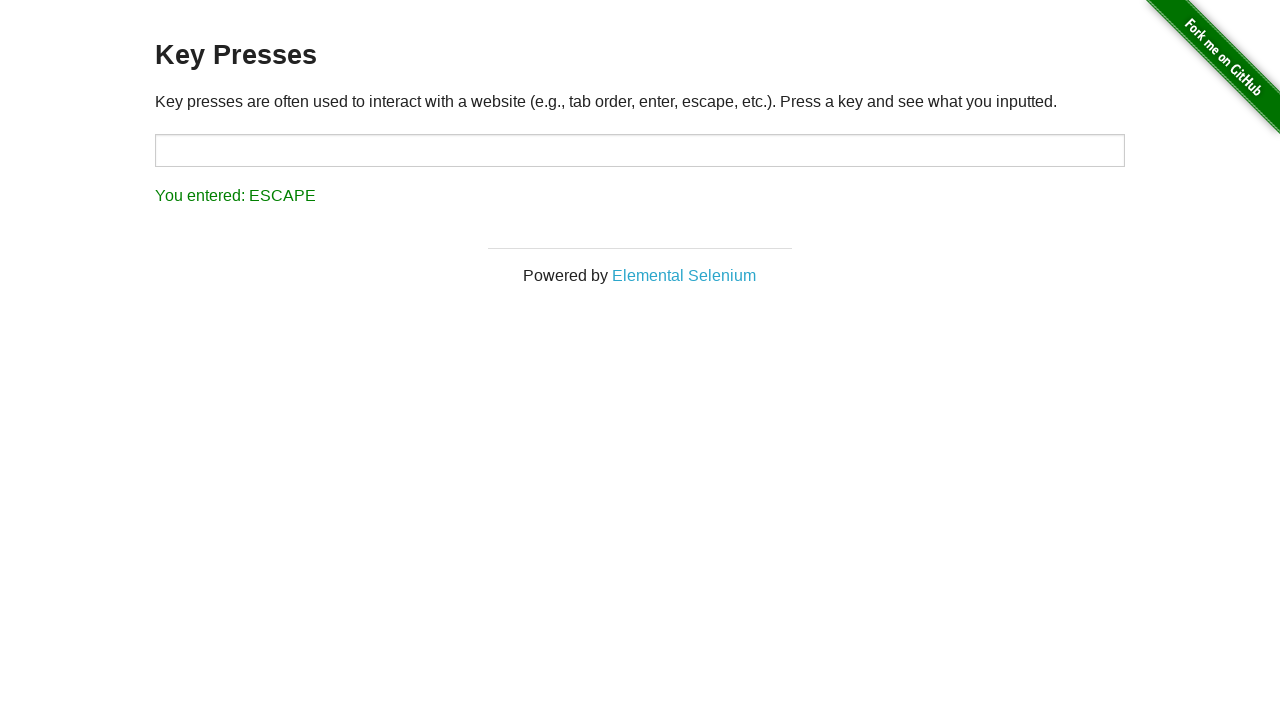

Navigated to key presses testing page
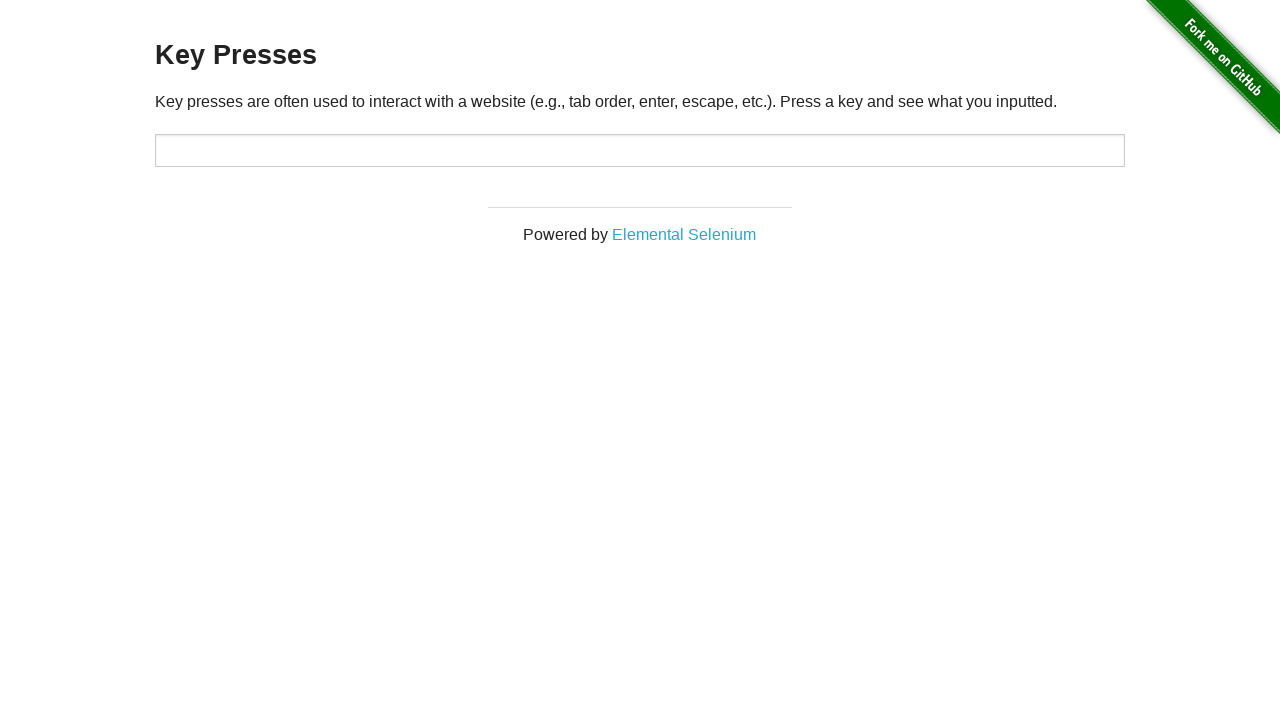

Pressed Enter key
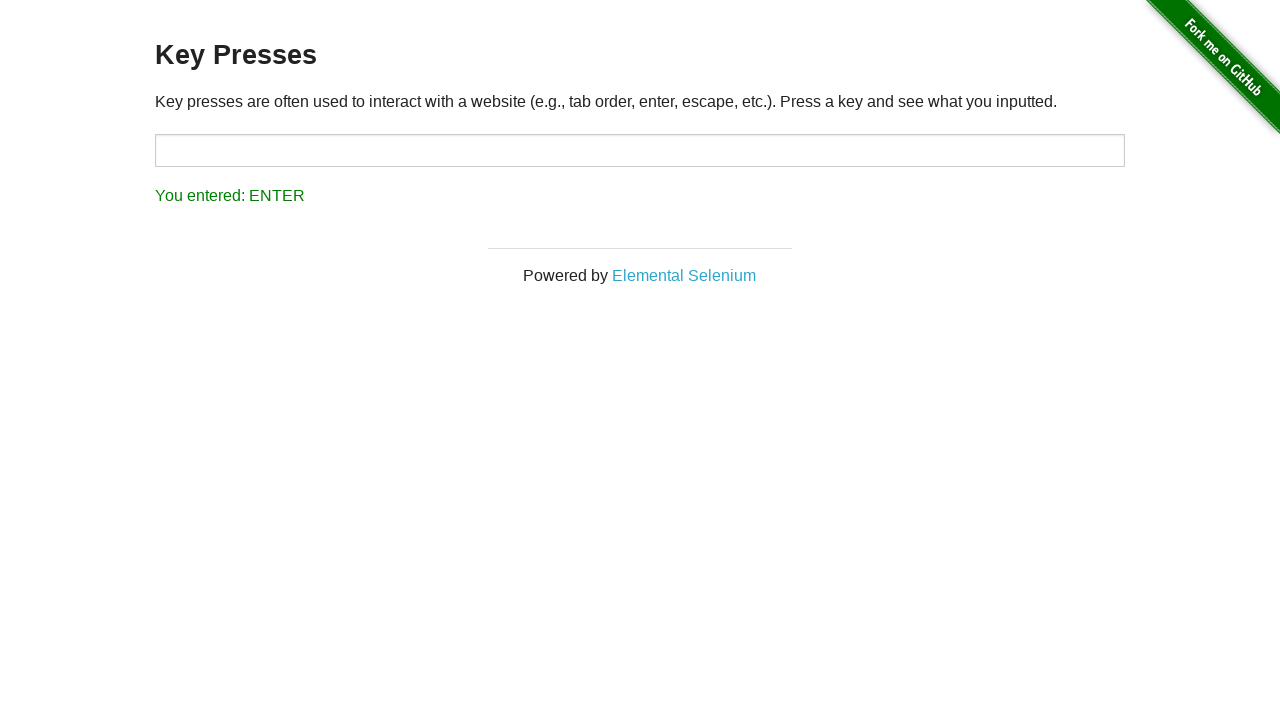

Result message displayed after pressing Enter
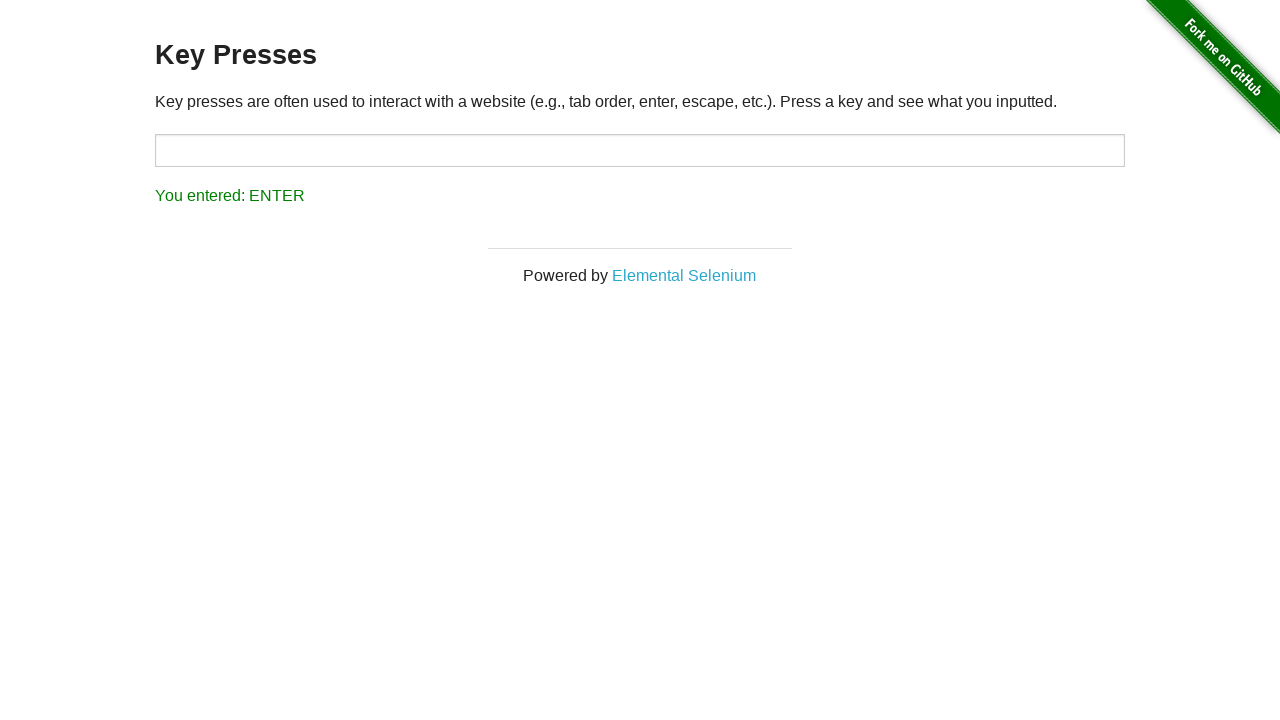

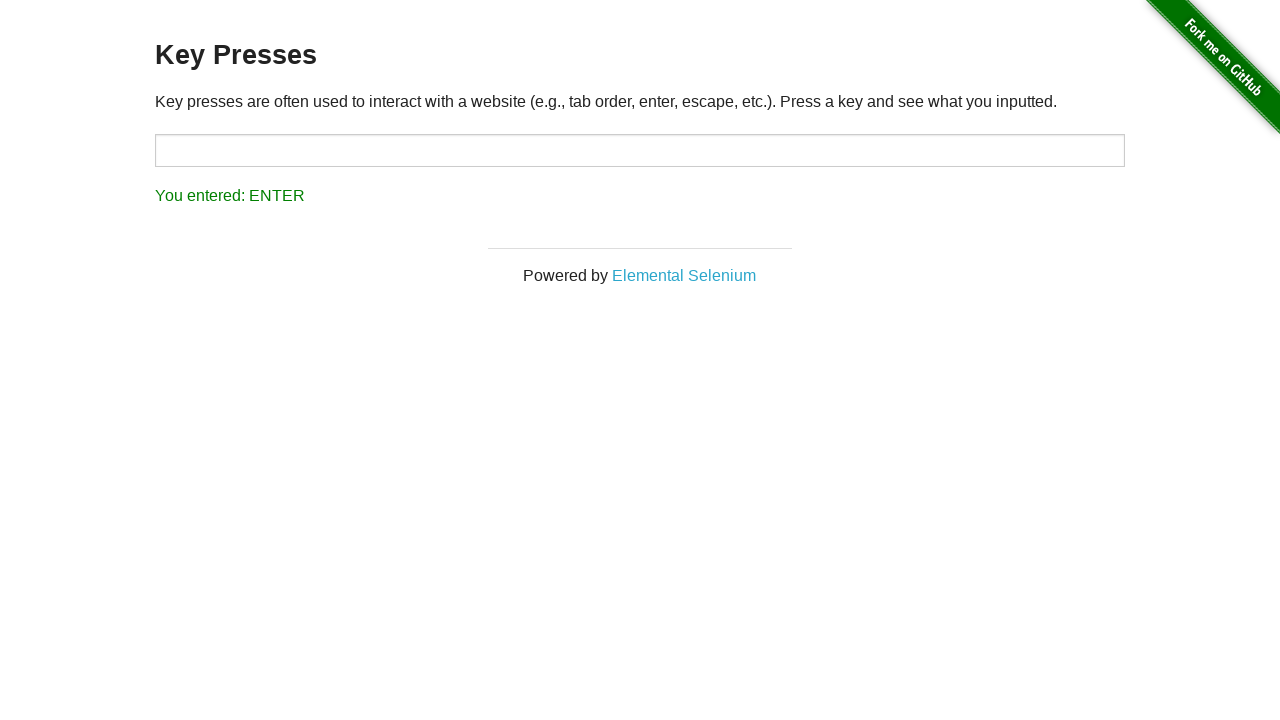